Tests jQuery UI menu navigation by hovering over menu items and clicking on a submenu item within an iframe

Starting URL: https://jqueryui.com/menu/

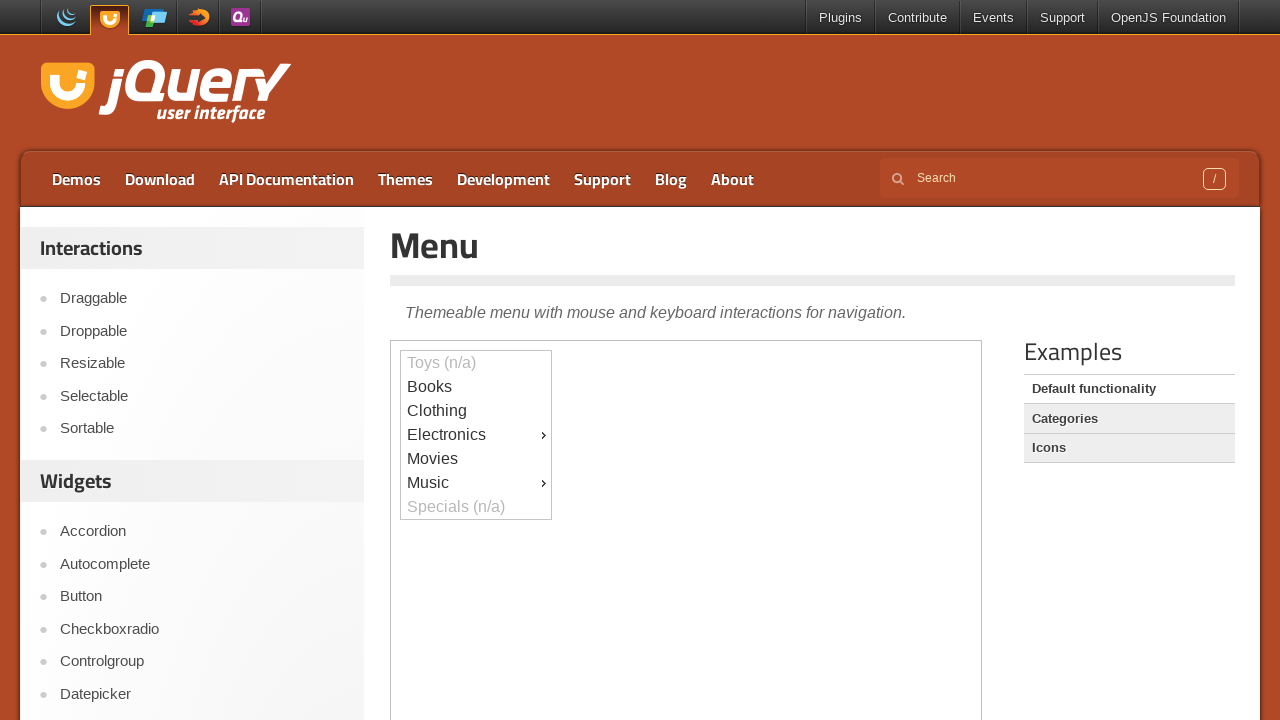

Located and selected the demo iframe
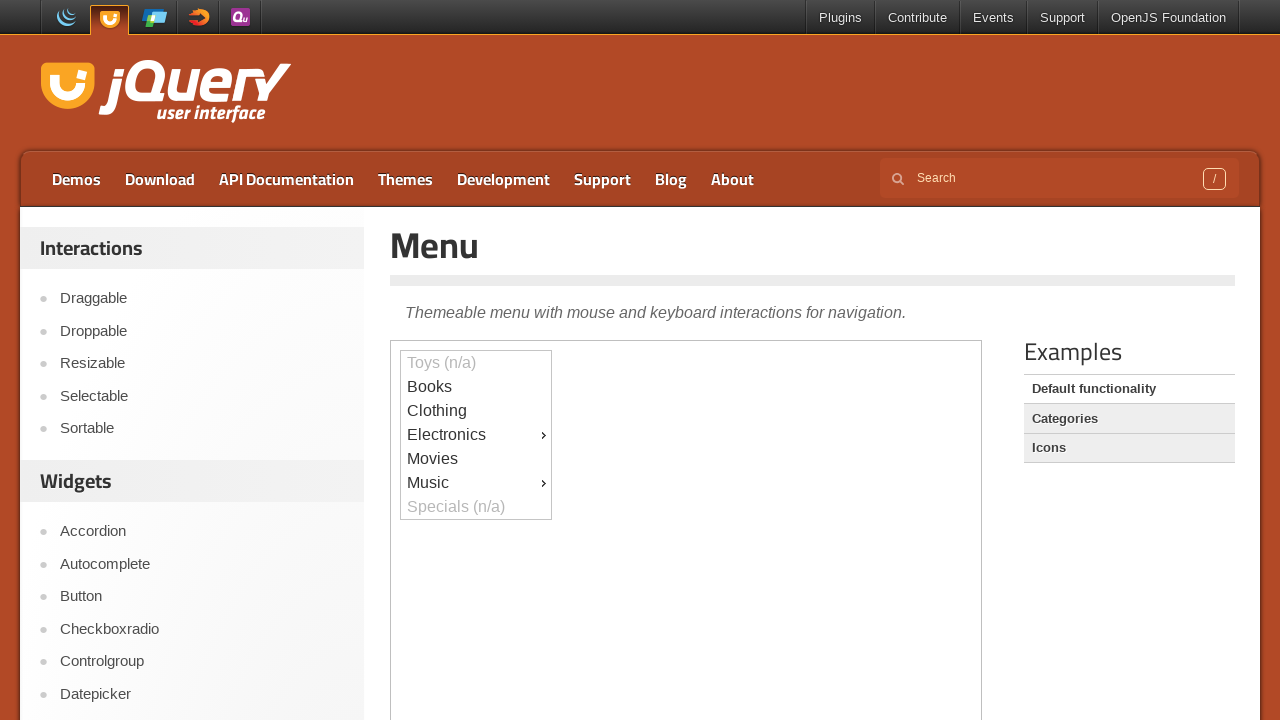

Hovered over the Electronics menu item at (476, 435) on iframe.demo-frame >> internal:control=enter-frame >> #ui-id-4
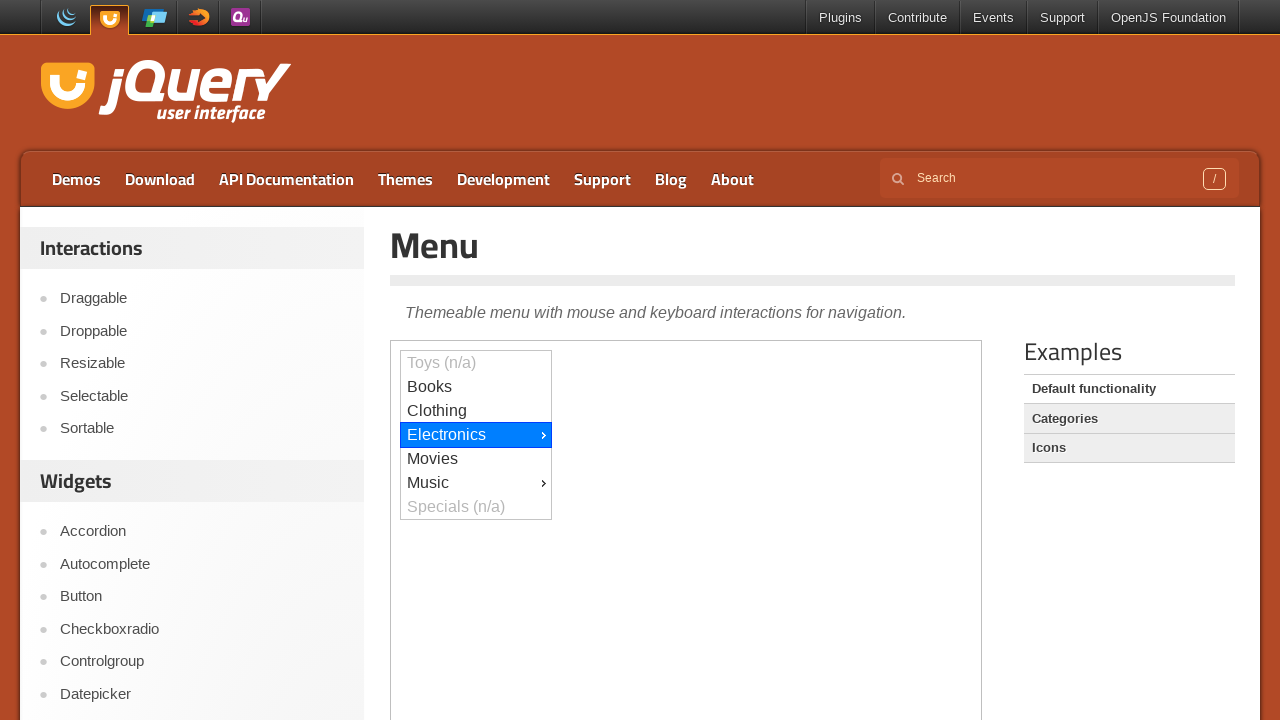

Waited 1 second for submenu to appear
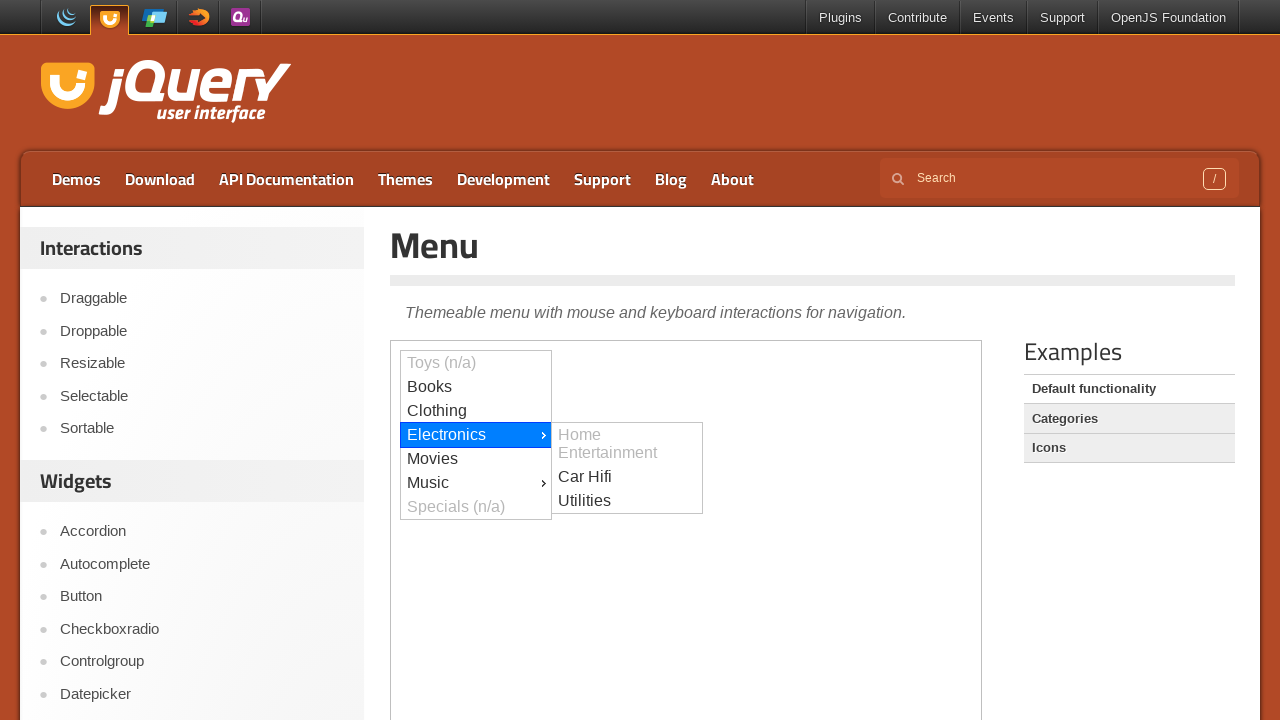

Hovered over the Utilities submenu item at (627, 501) on iframe.demo-frame >> internal:control=enter-frame >> #ui-id-7
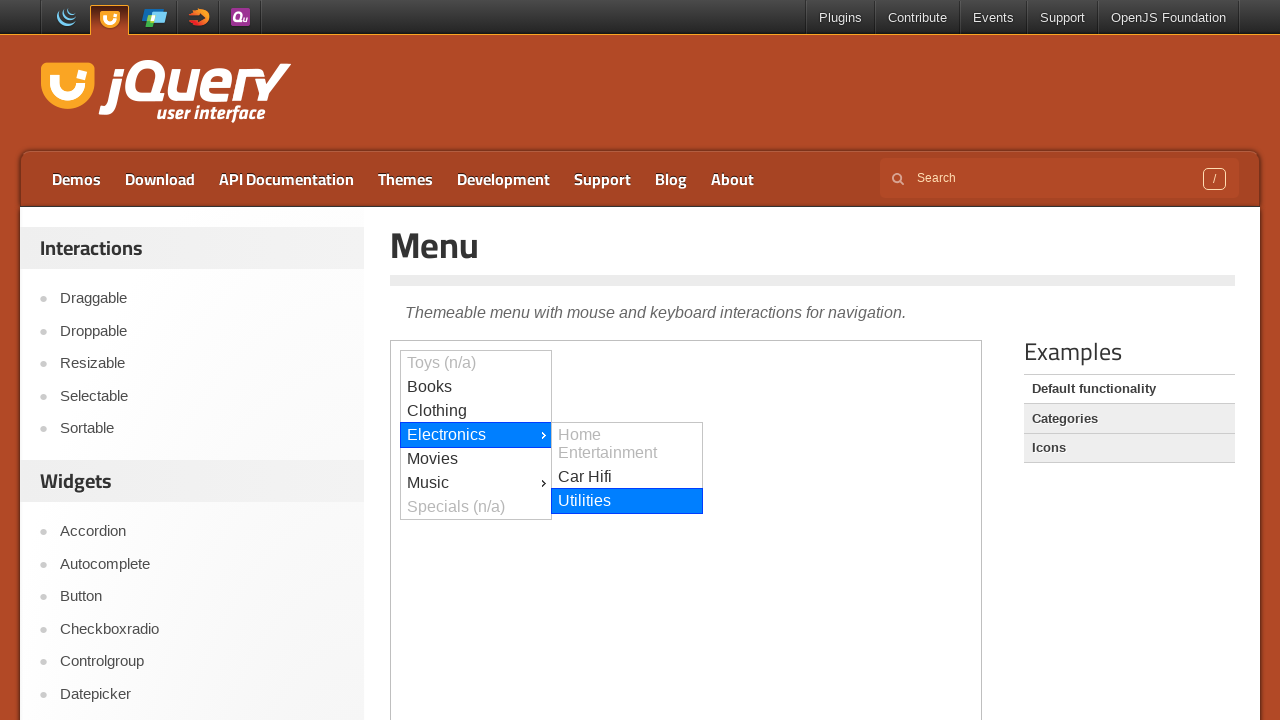

Waited 1 second before clicking Utilities
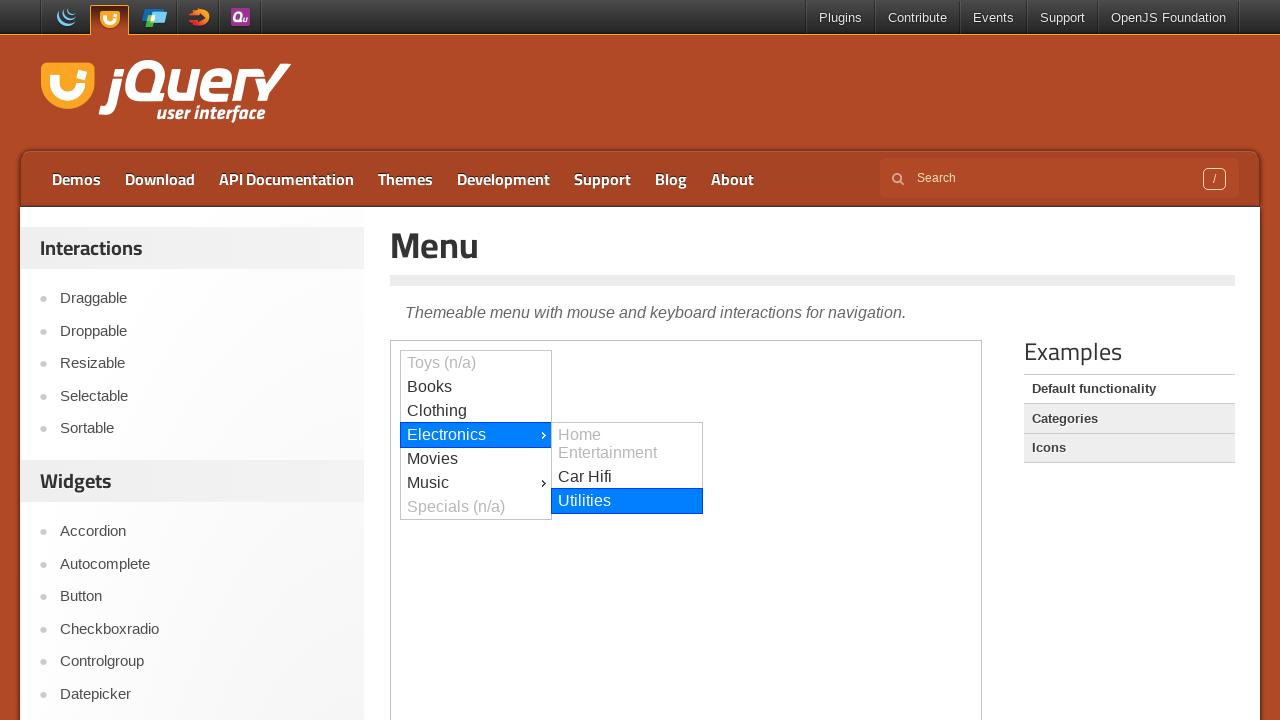

Clicked on the Utilities submenu item at (627, 501) on iframe.demo-frame >> internal:control=enter-frame >> #ui-id-7
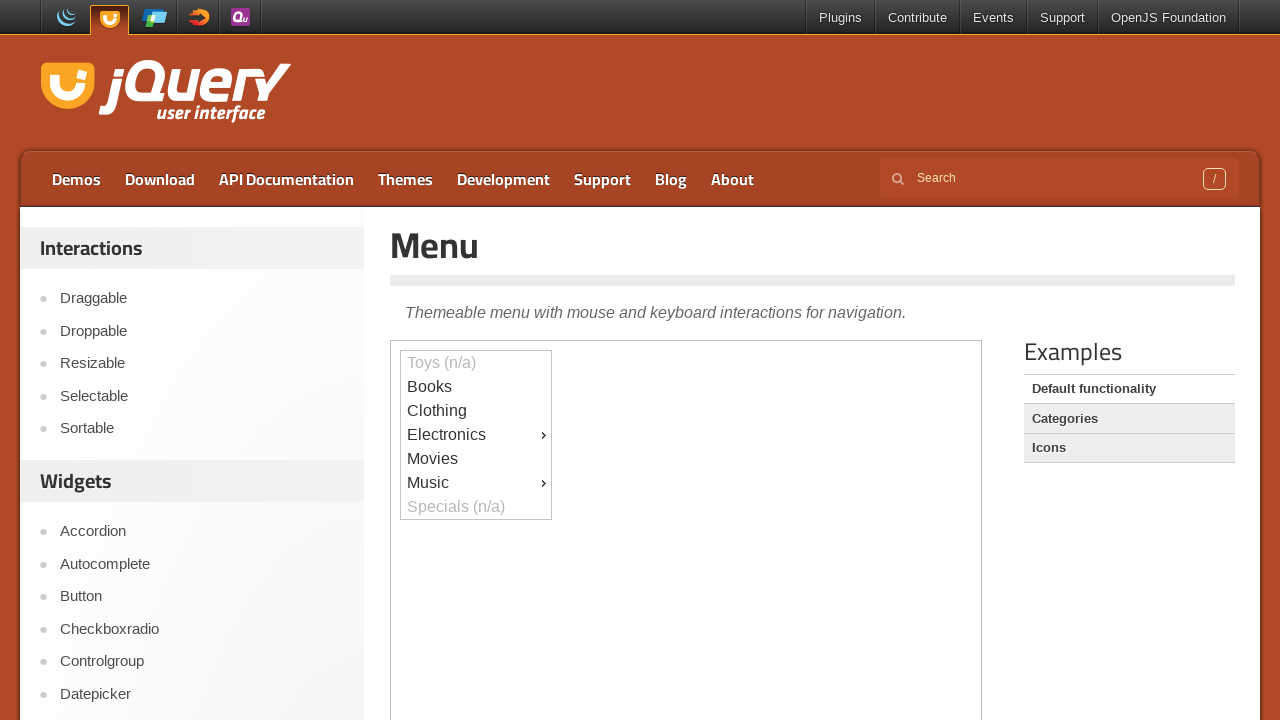

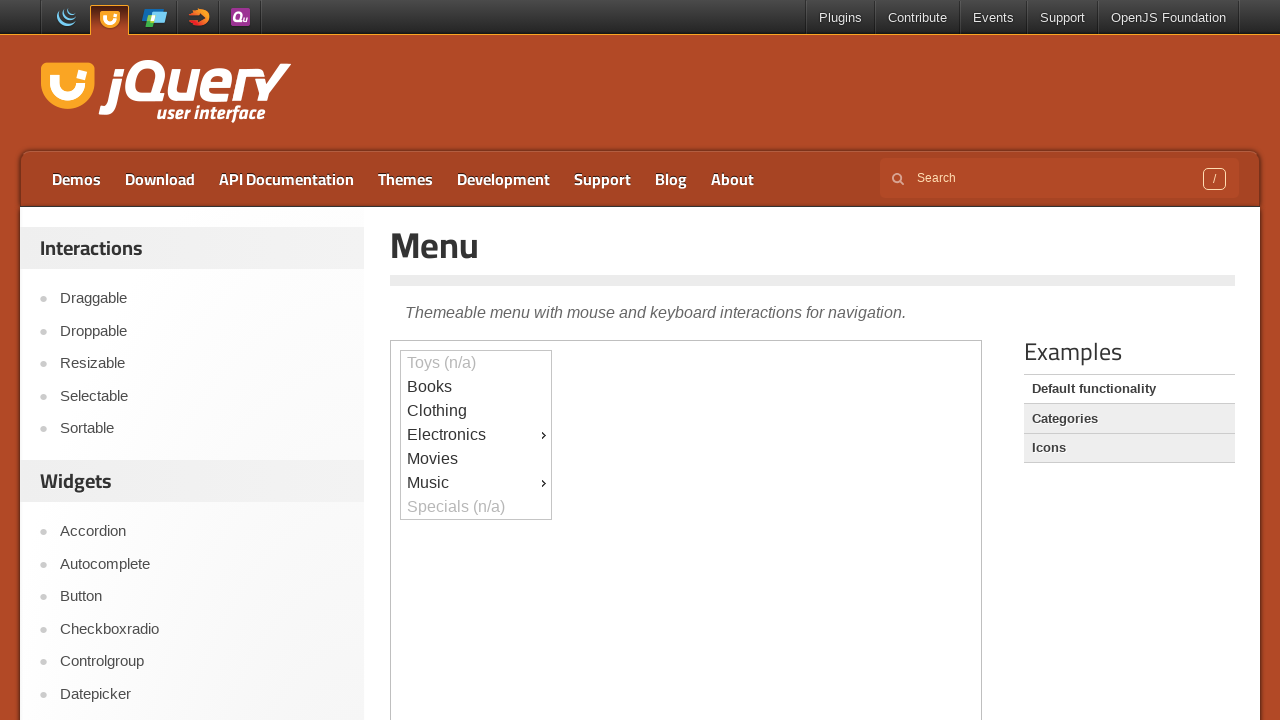